Tests the themes filter dropdown on the events page by clicking to open it and verifying the dropdown options appear

Starting URL: https://rutgers.campuslabs.com/engage/events

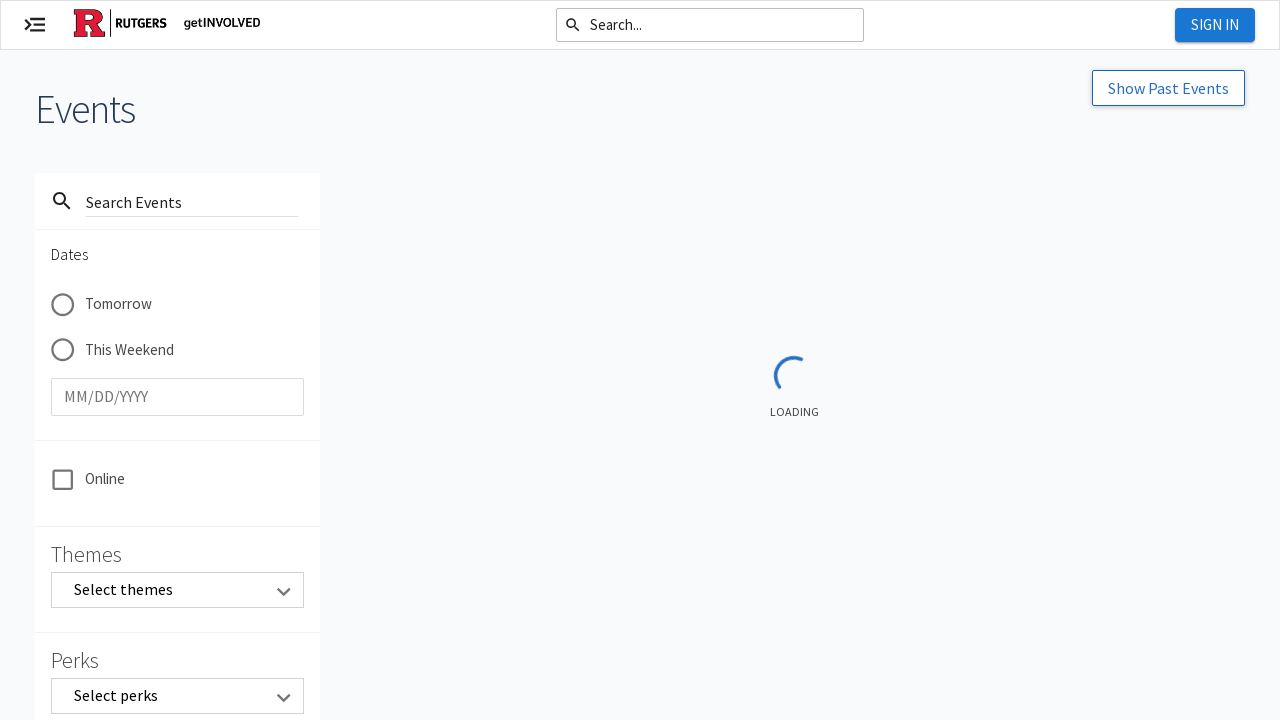

Clicked on themes filter dropdown at (177, 590) on #themes
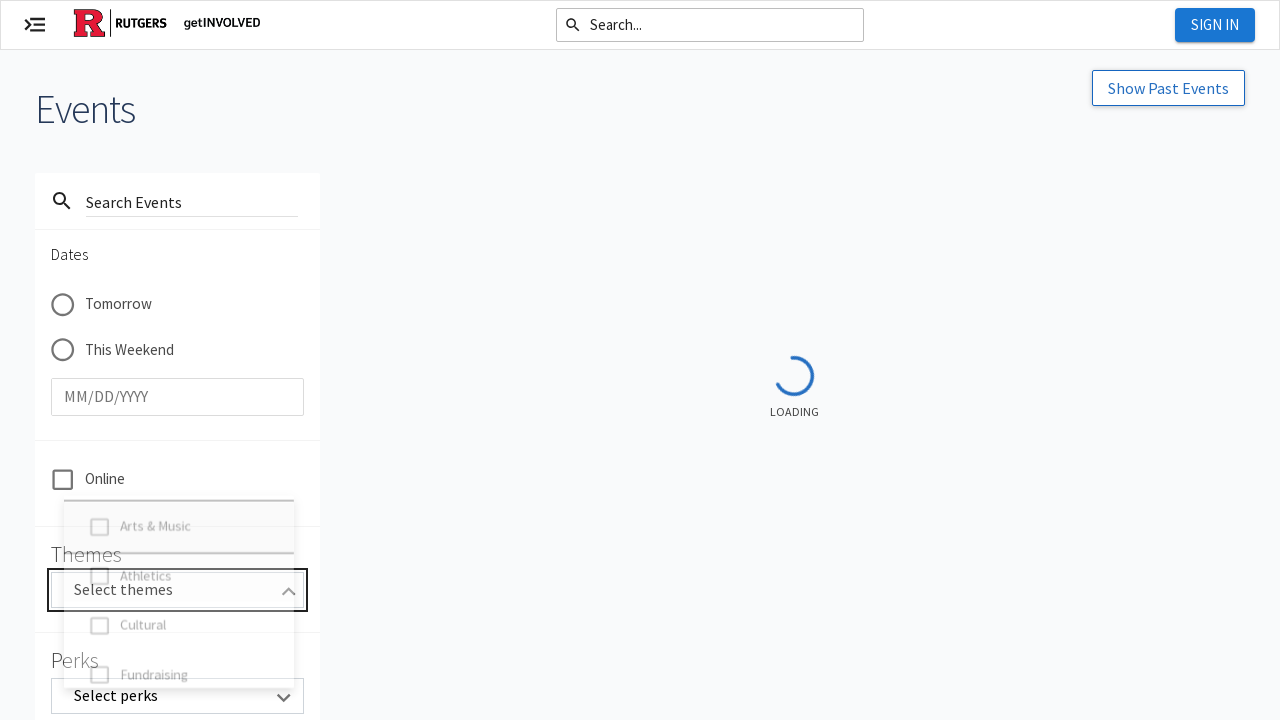

Waited for dropdown options to appear
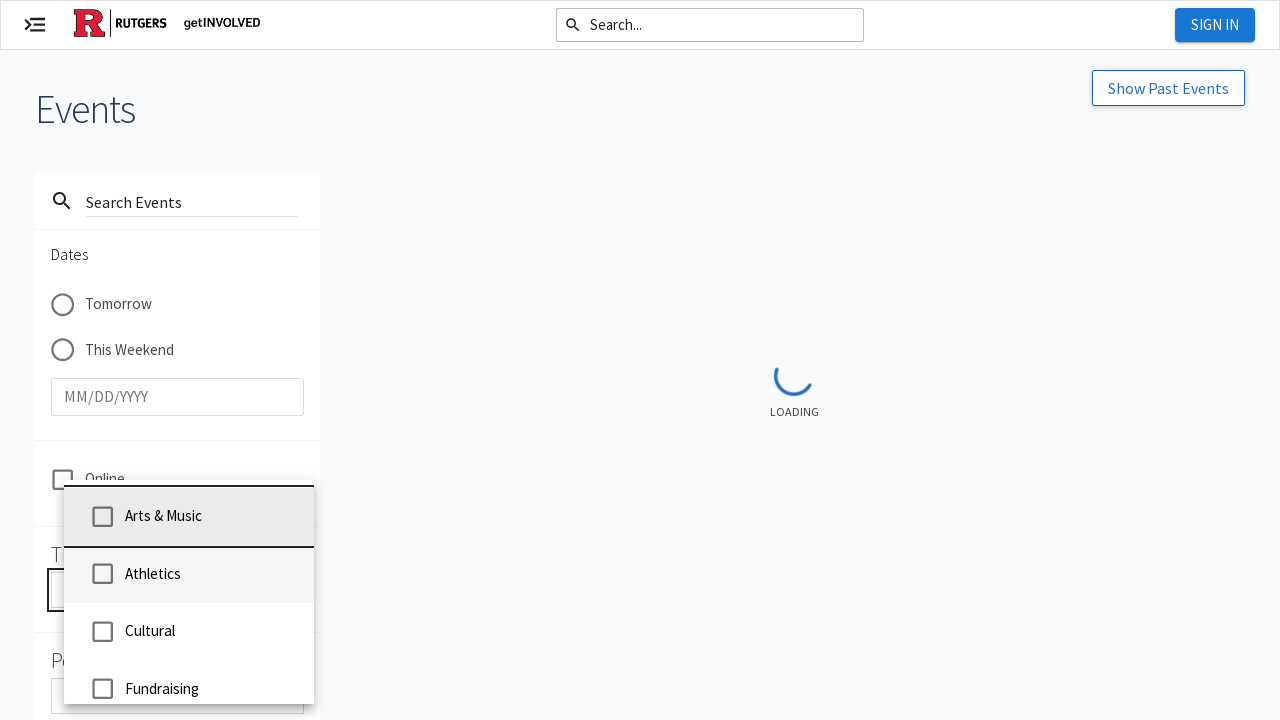

Waited 3 seconds for dropdown to fully render
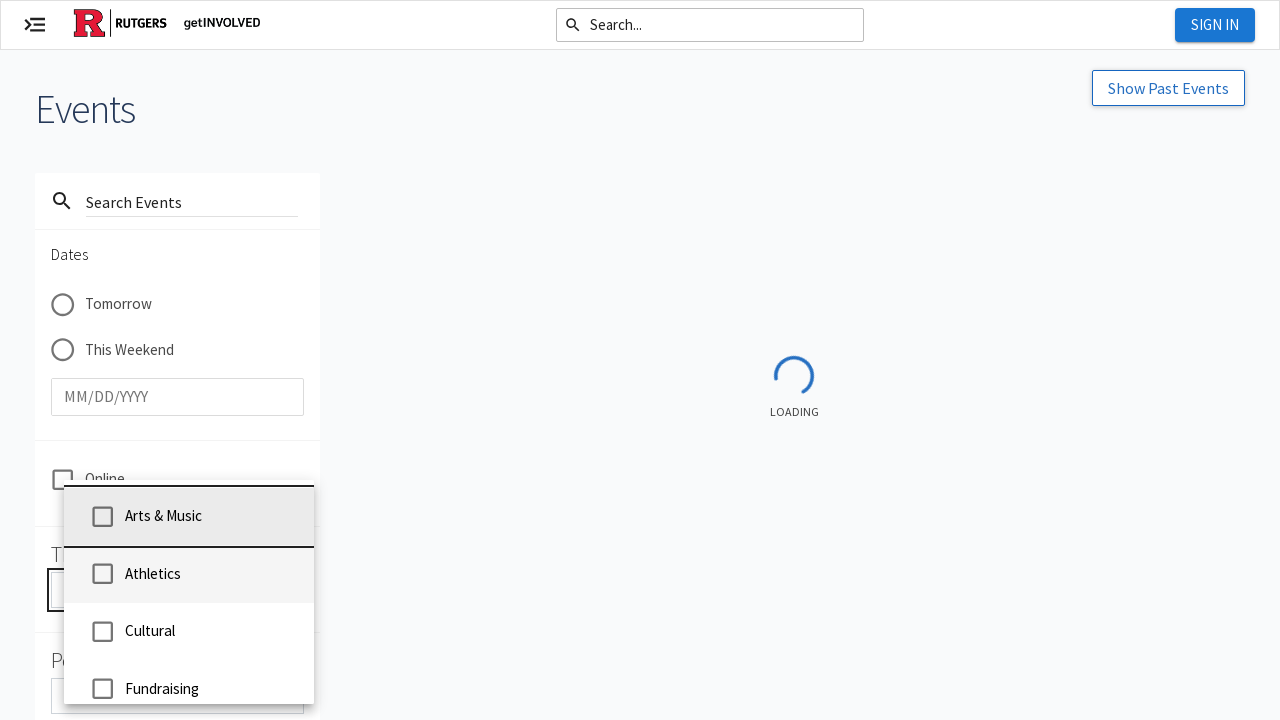

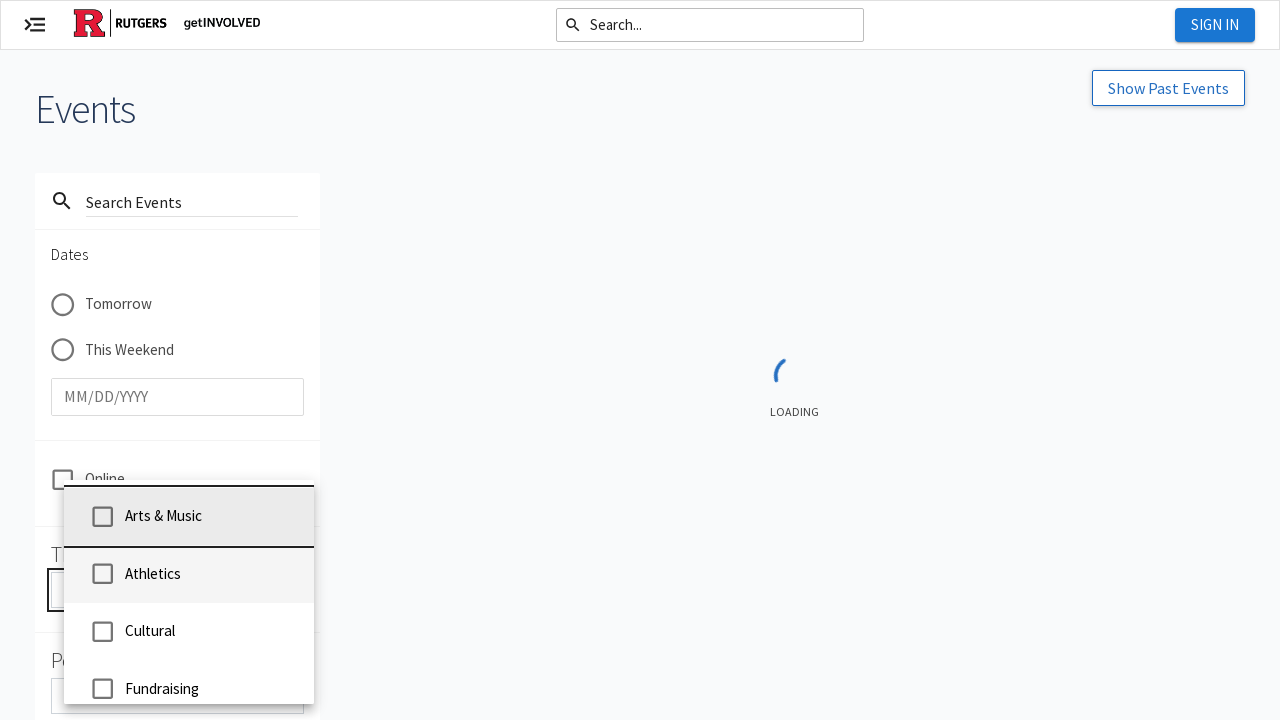